Resizes an element horizontally by dragging the resize handle 100px to the right

Starting URL: https://demoqa.com/resizable/

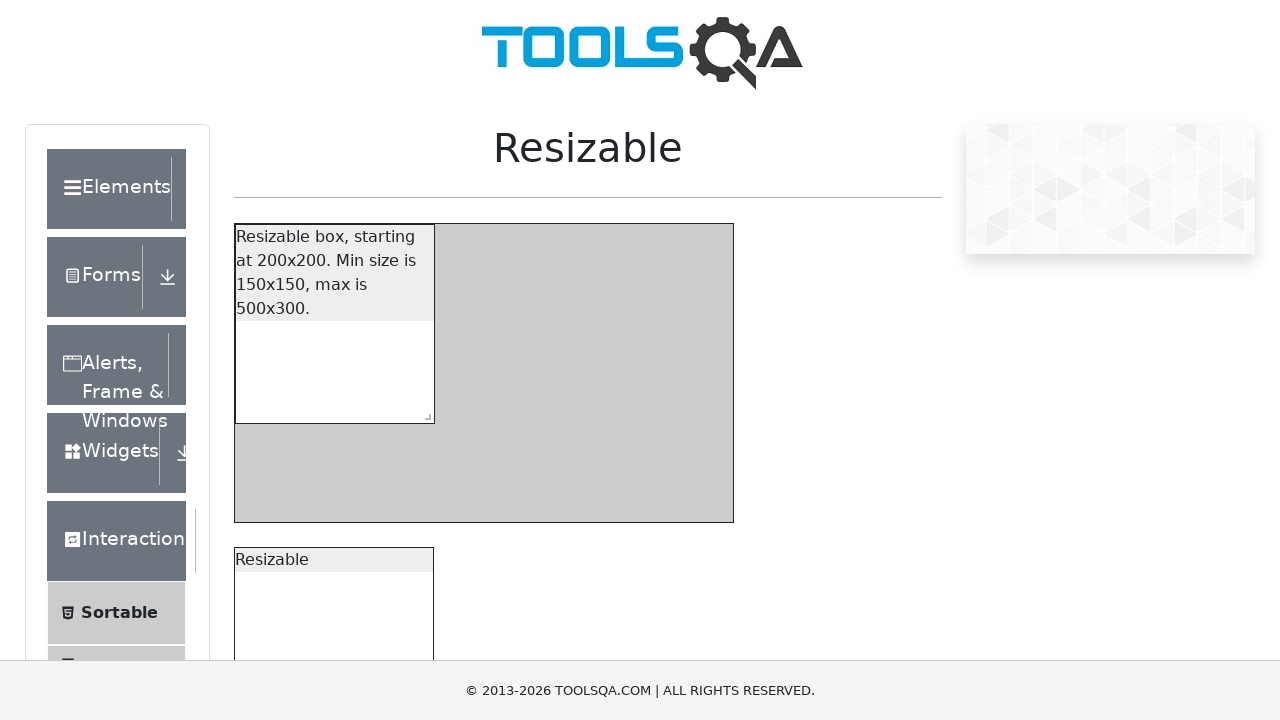

Scrolled down 1000px to view resizable element
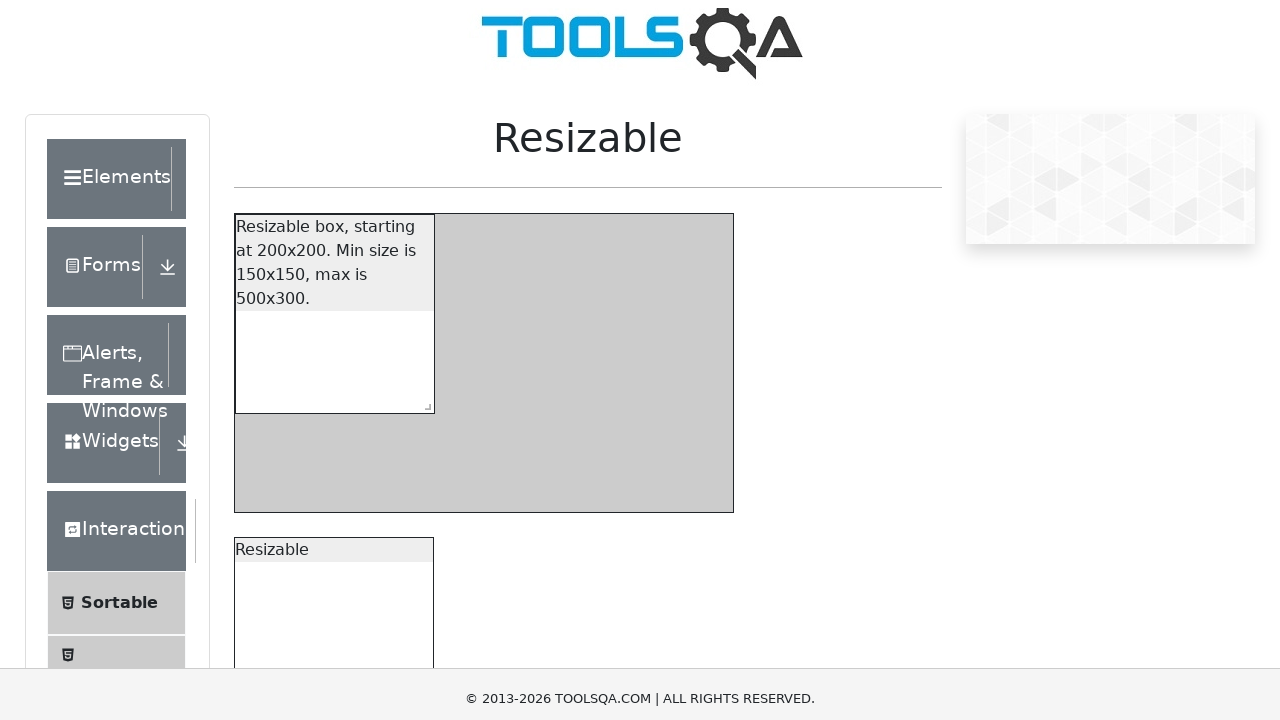

Located the resize handle element
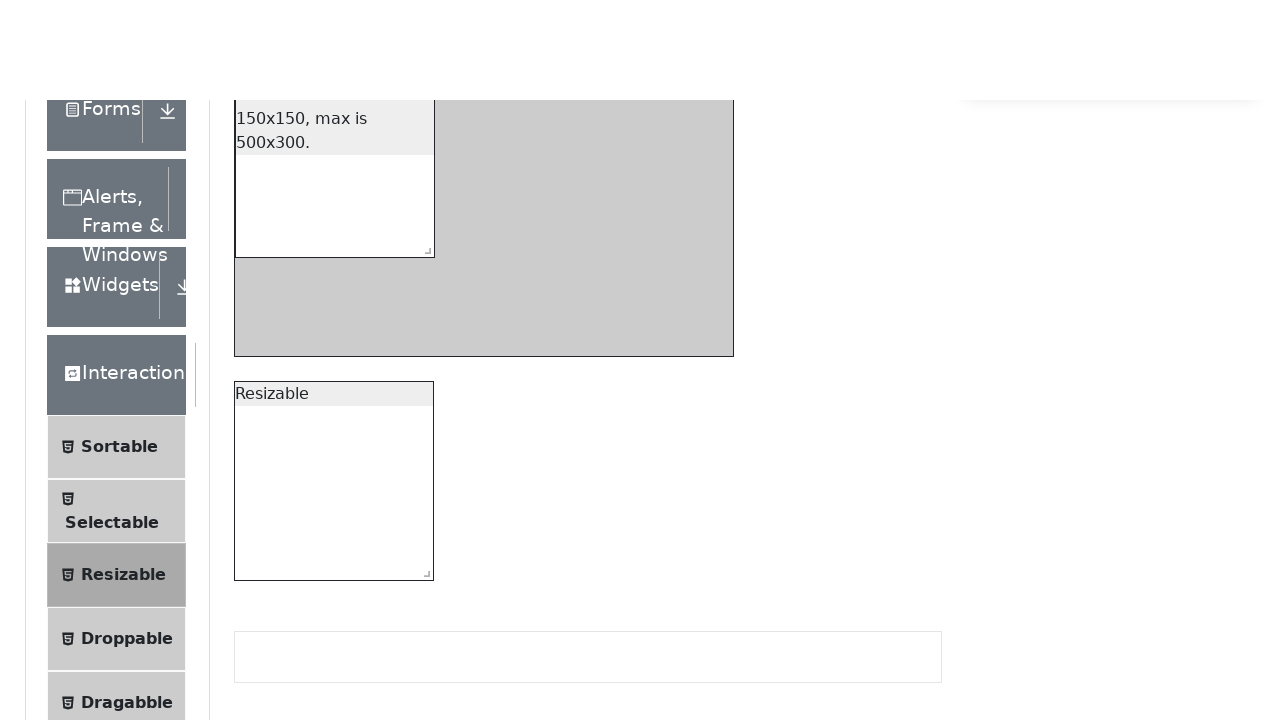

Retrieved bounding box of resize handle
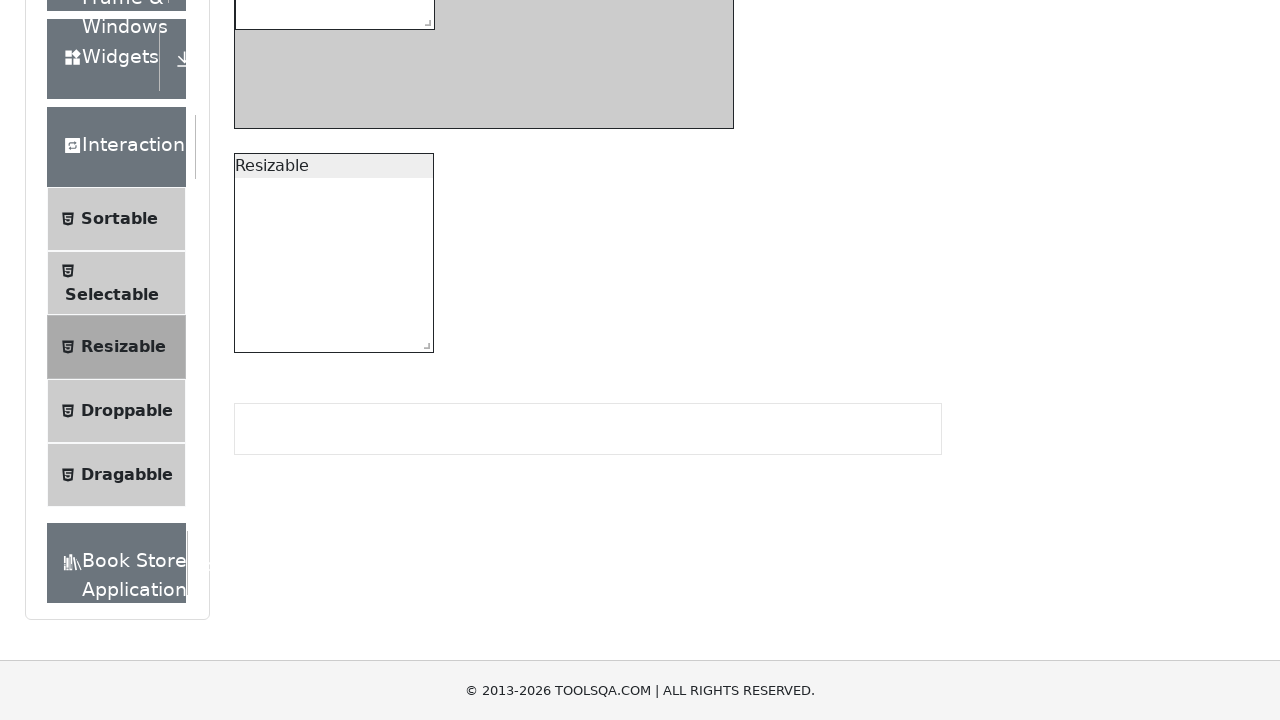

Moved mouse to center of resize handle at (423, 342)
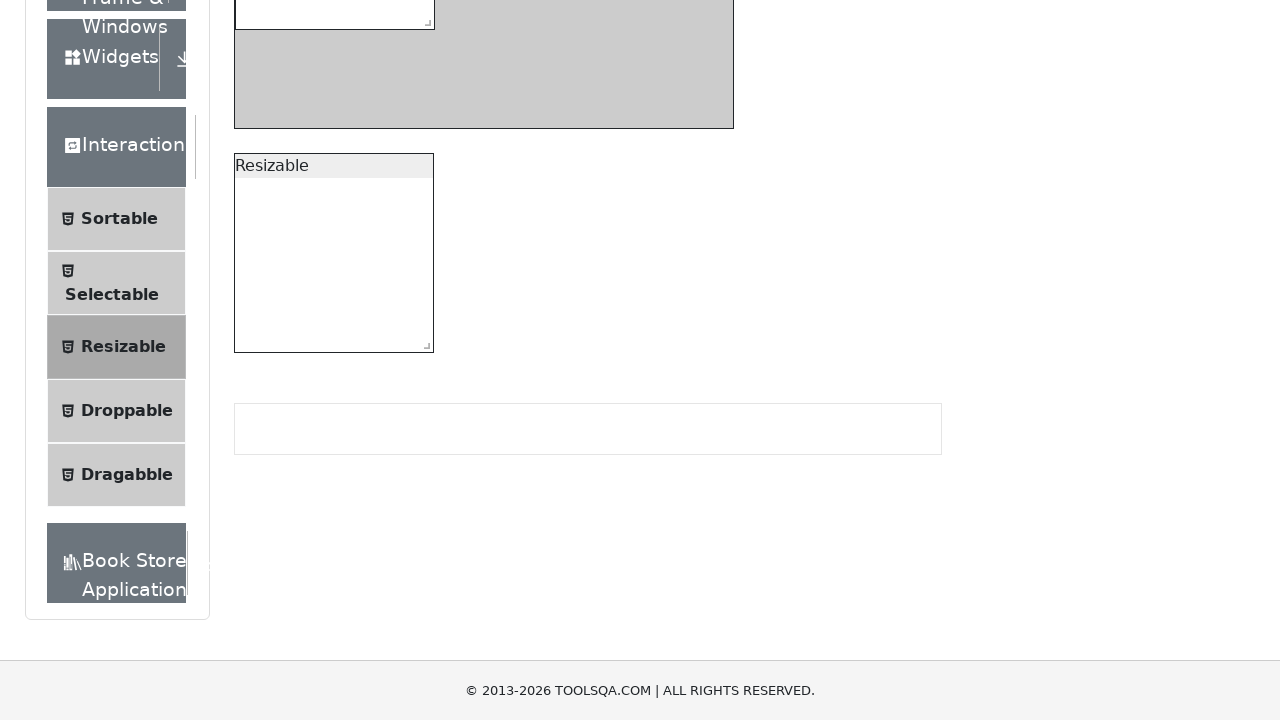

Pressed mouse button down on resize handle at (423, 342)
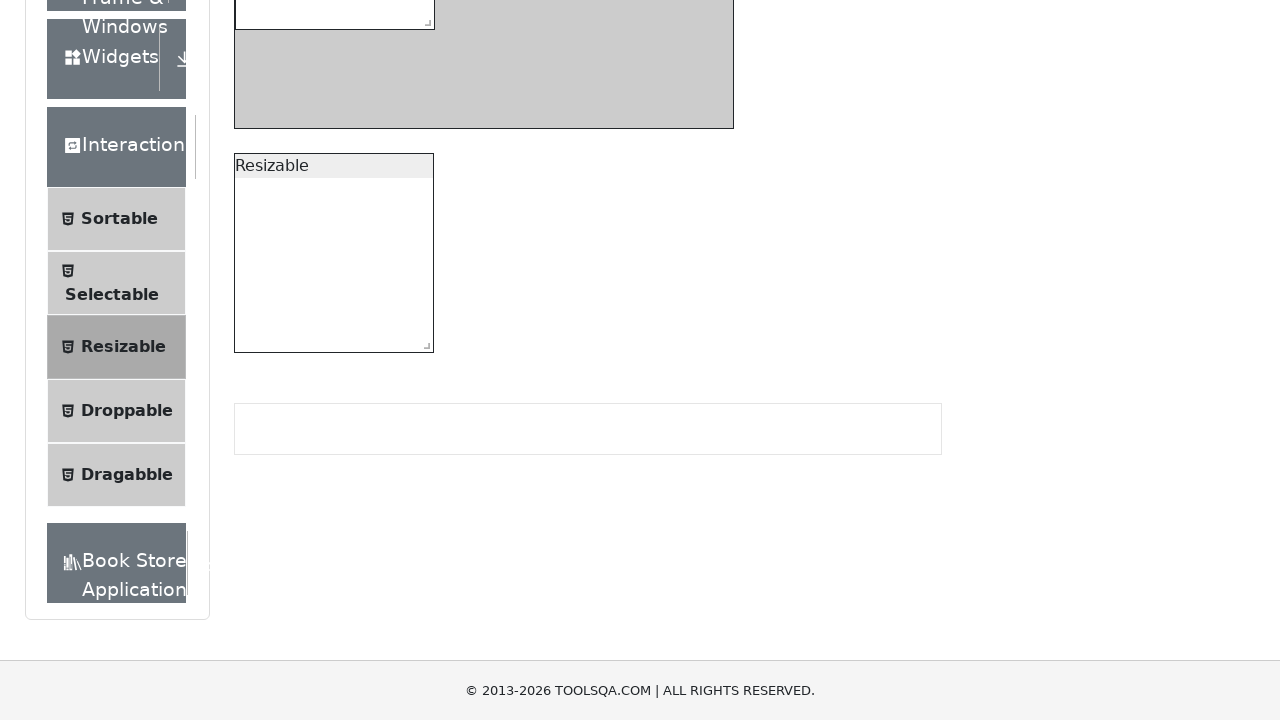

Dragged resize handle 100px to the right at (523, 342)
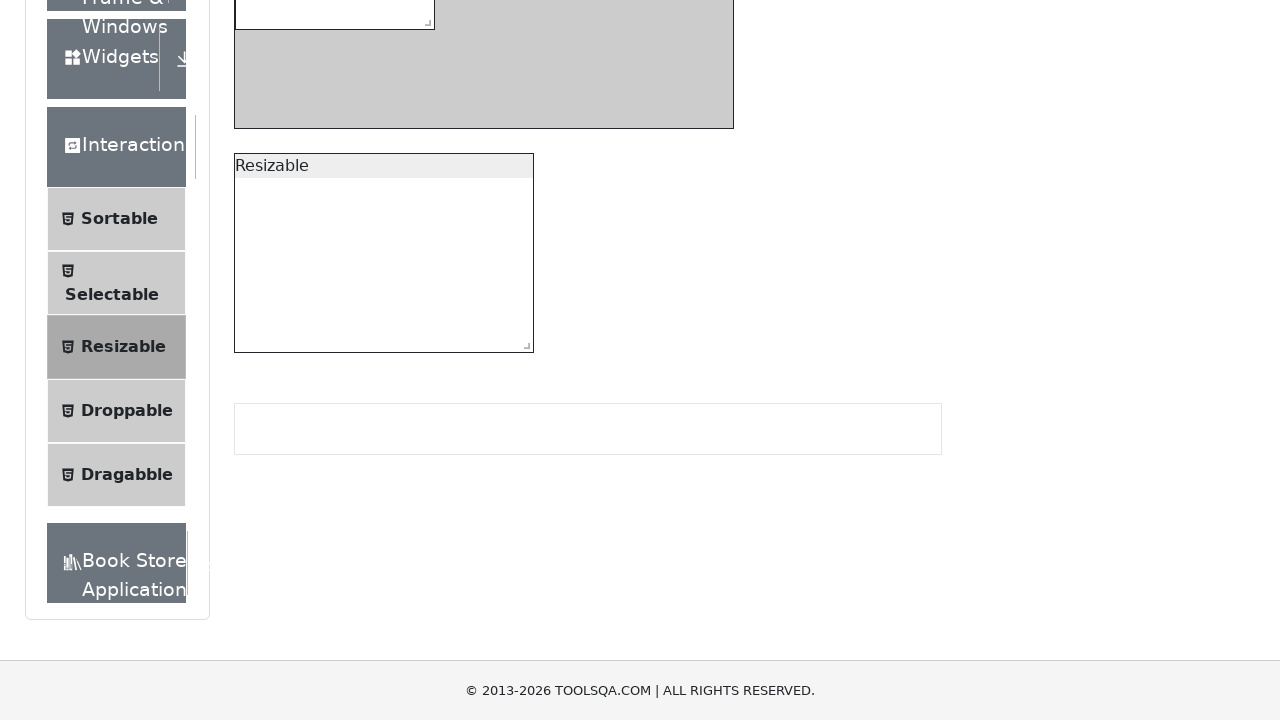

Released mouse button, completing the resize drag operation at (523, 342)
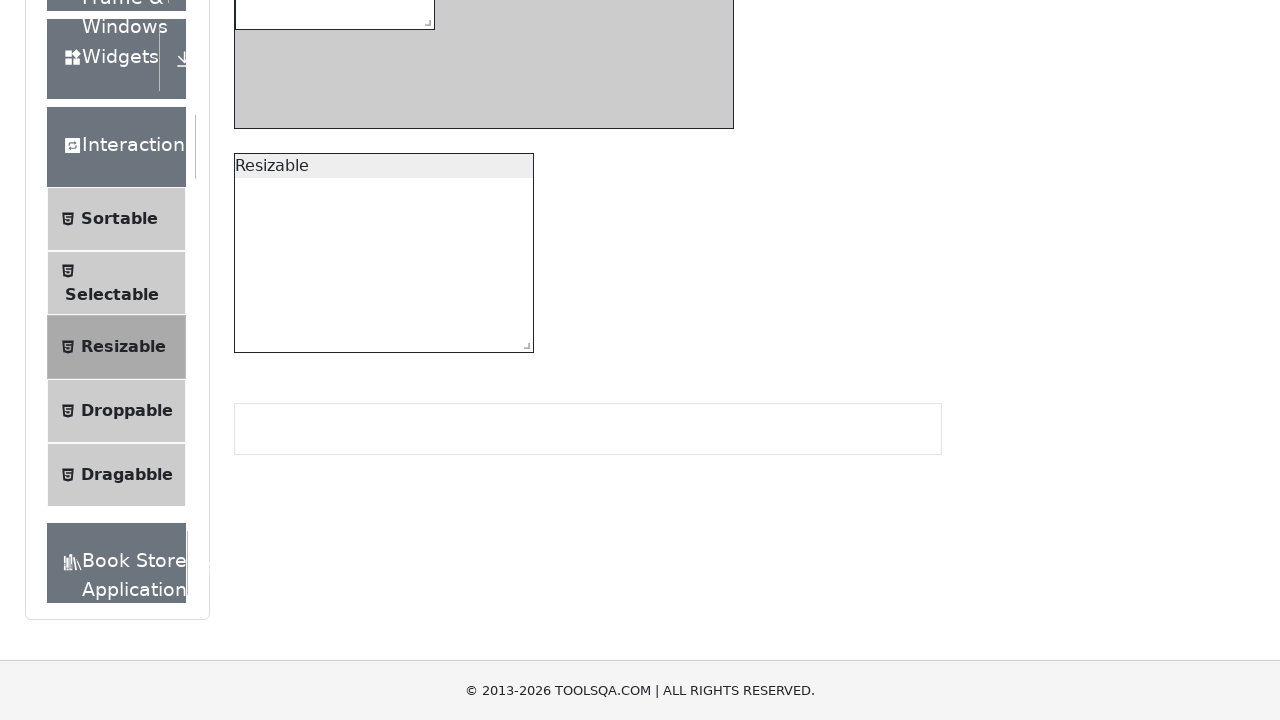

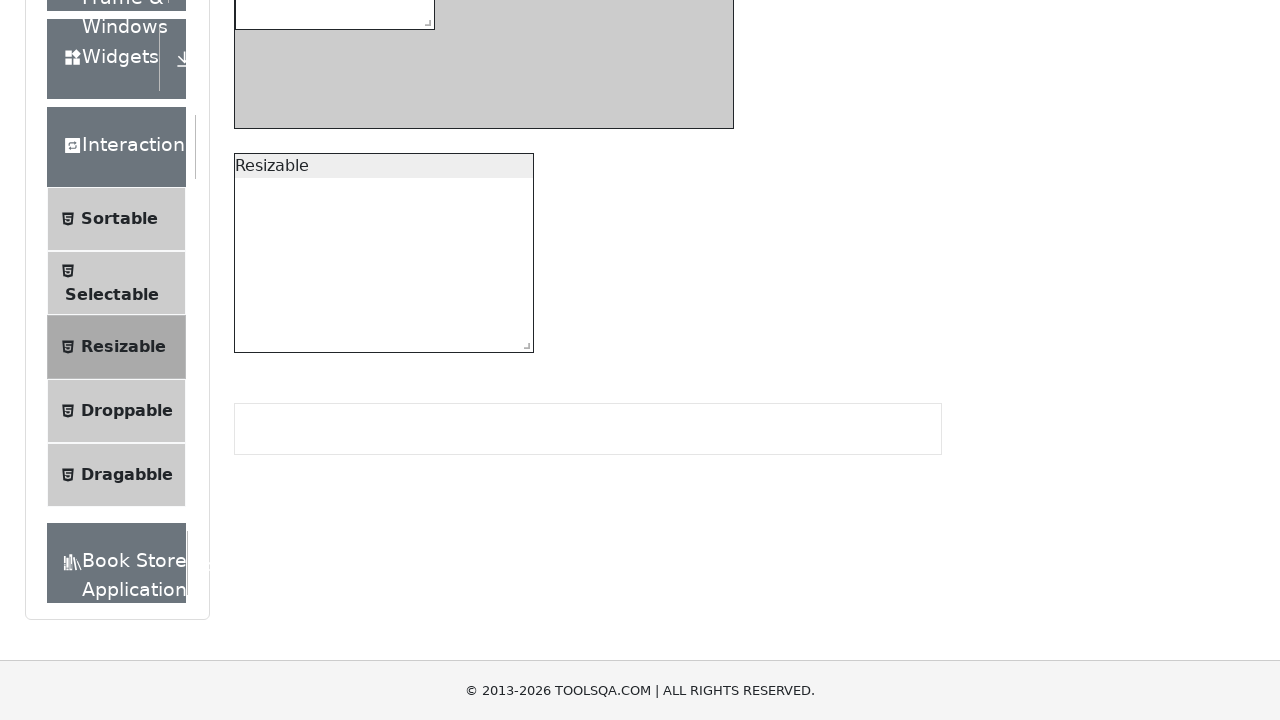